Tests editing a todo item by double-clicking, filling new text, and pressing Enter.

Starting URL: https://demo.playwright.dev/todomvc

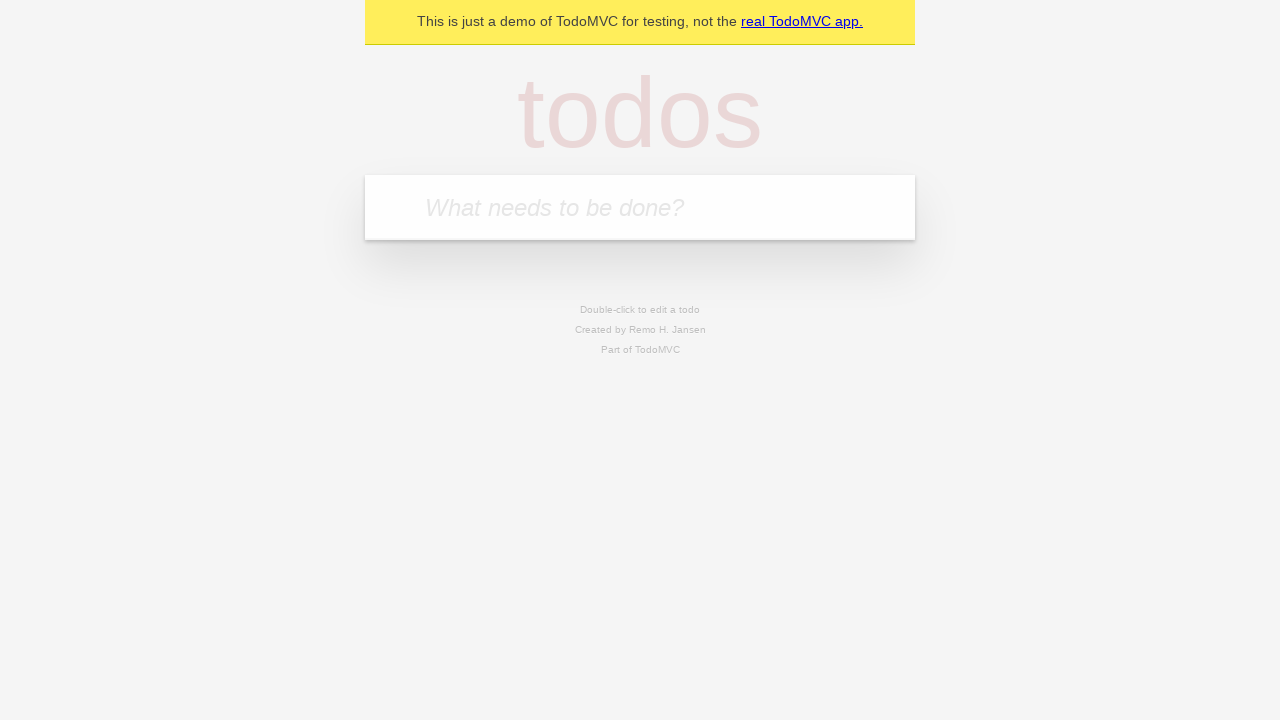

Filled input with first todo item 'buy some cheese' on internal:attr=[placeholder="What needs to be done?"i]
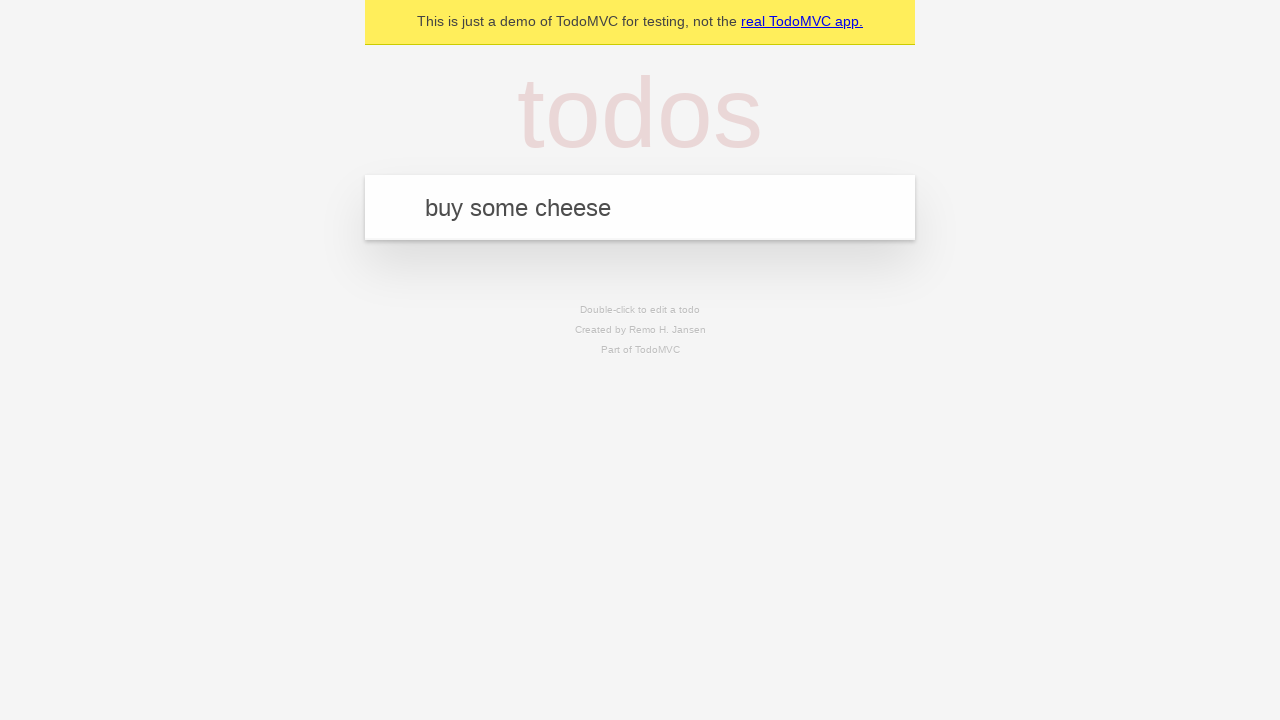

Pressed Enter to create first todo item on internal:attr=[placeholder="What needs to be done?"i]
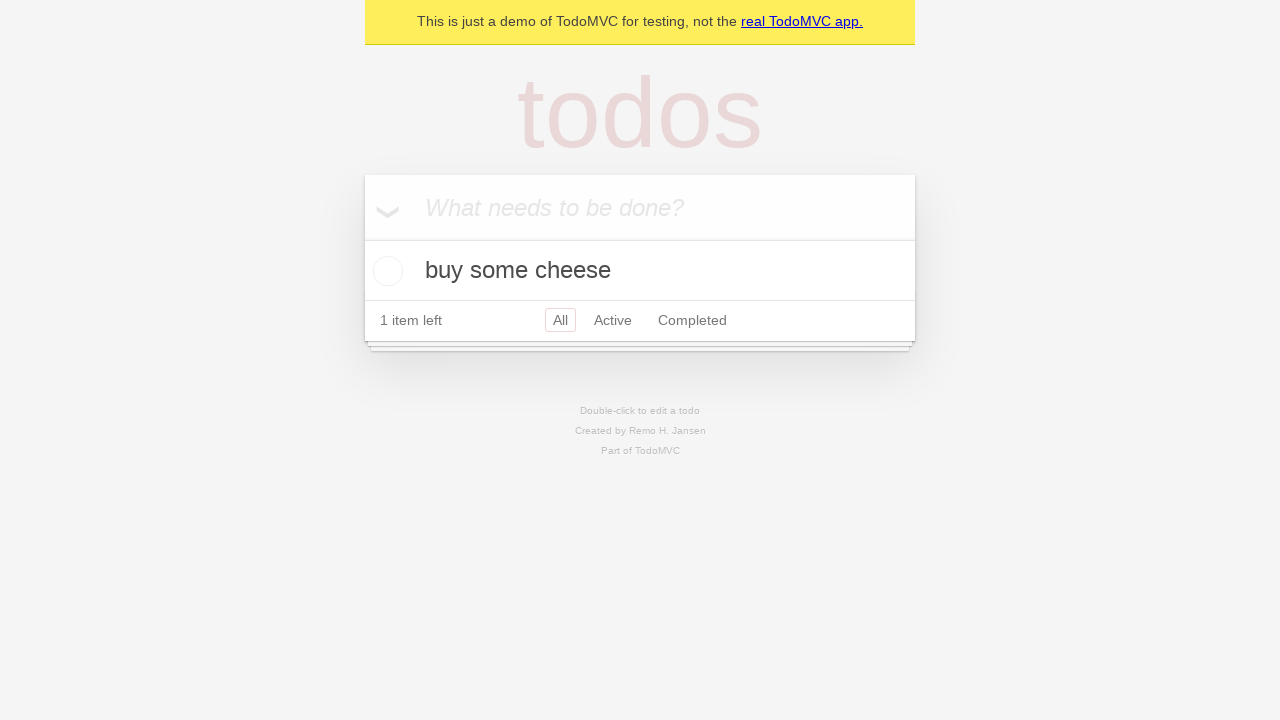

Filled input with second todo item 'feed the cat' on internal:attr=[placeholder="What needs to be done?"i]
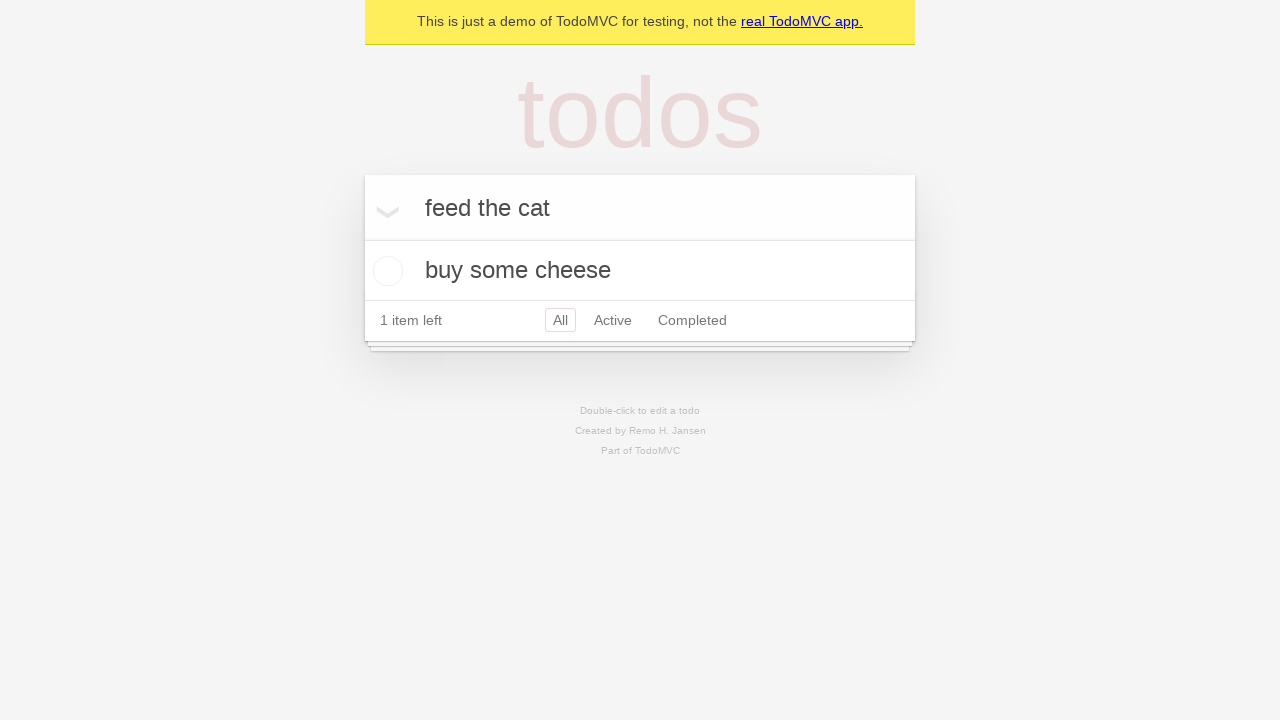

Pressed Enter to create second todo item on internal:attr=[placeholder="What needs to be done?"i]
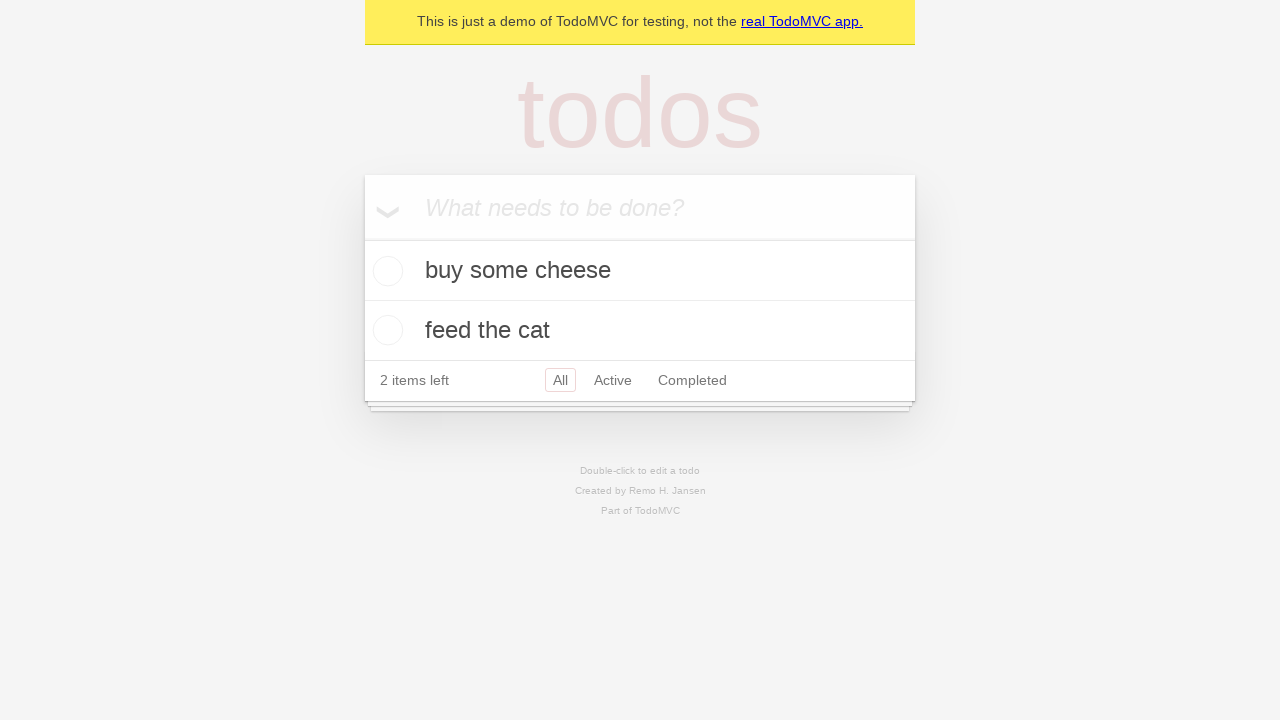

Filled input with third todo item 'book a doctors appointment' on internal:attr=[placeholder="What needs to be done?"i]
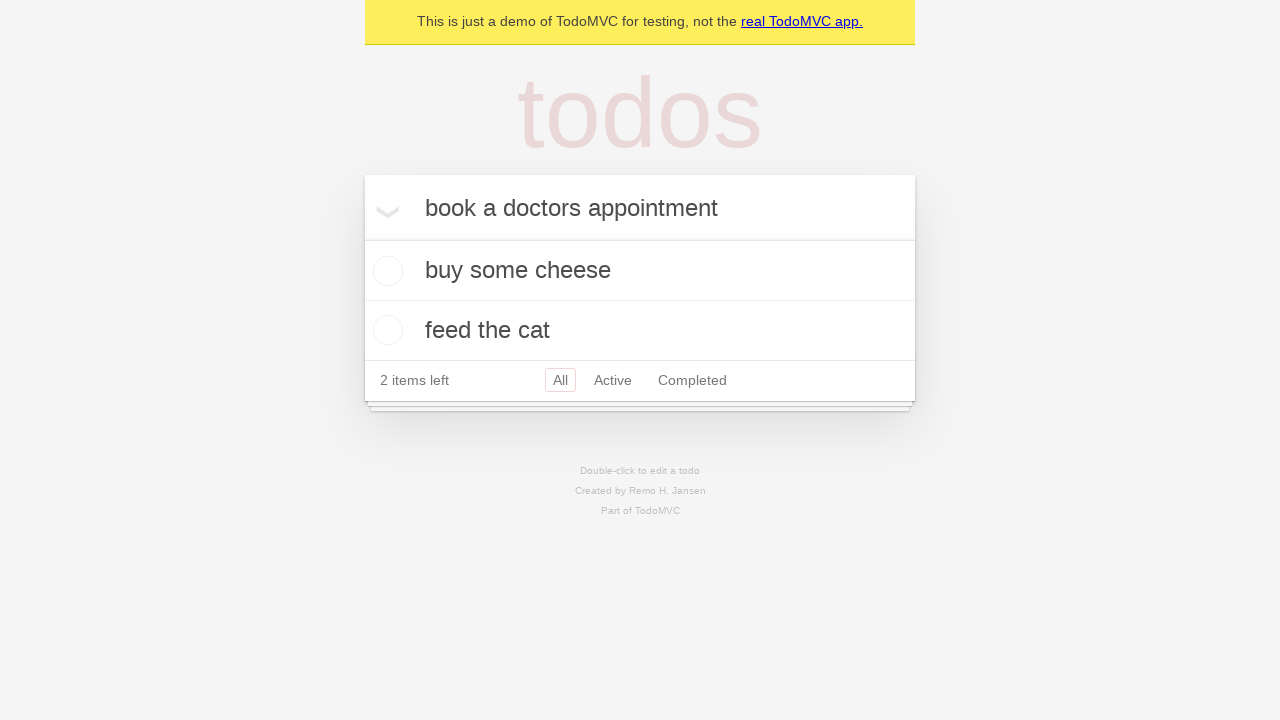

Pressed Enter to create third todo item on internal:attr=[placeholder="What needs to be done?"i]
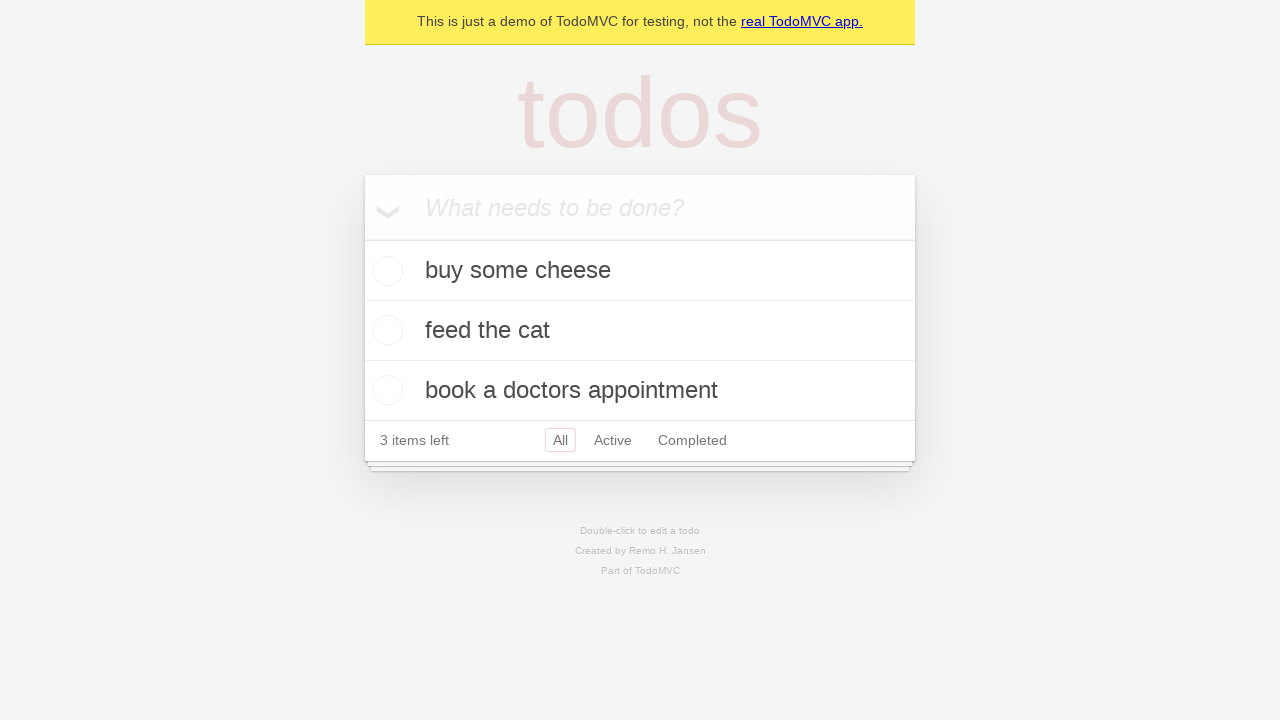

Double-clicked second todo item to enter edit mode at (640, 331) on internal:testid=[data-testid="todo-item"s] >> nth=1
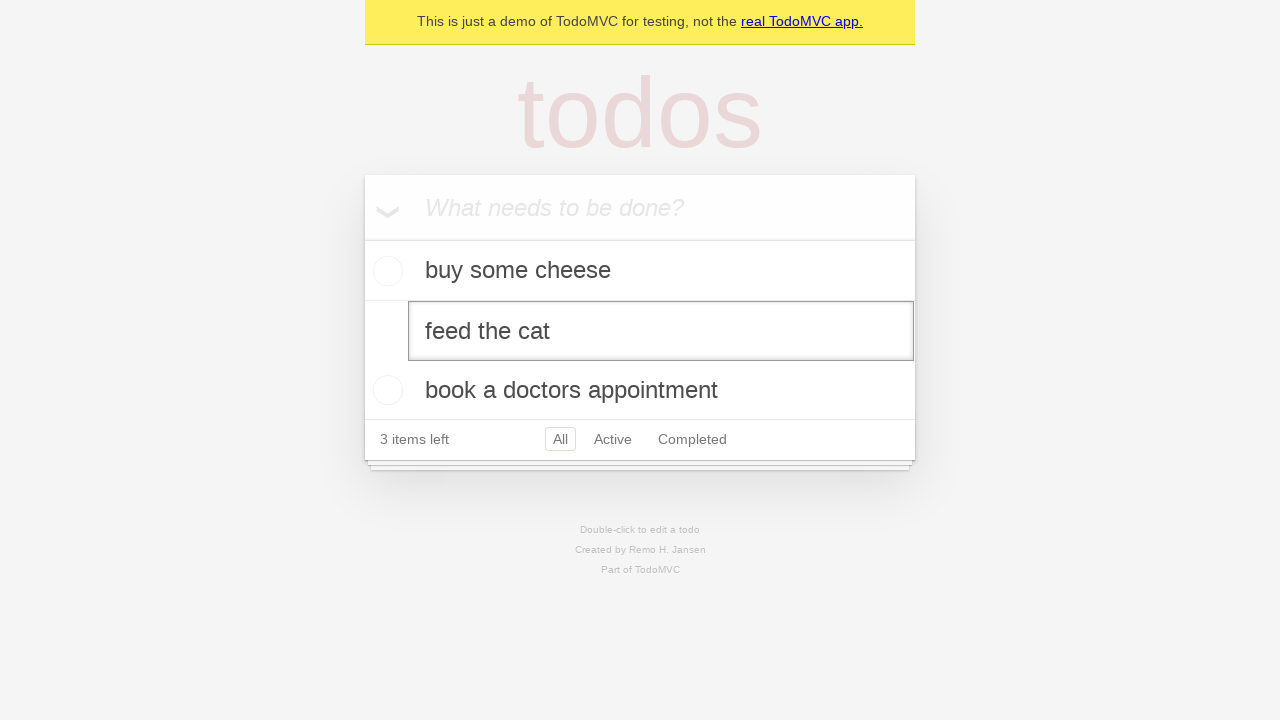

Filled edit textbox with new text 'buy some sausages' on internal:testid=[data-testid="todo-item"s] >> nth=1 >> internal:role=textbox[nam
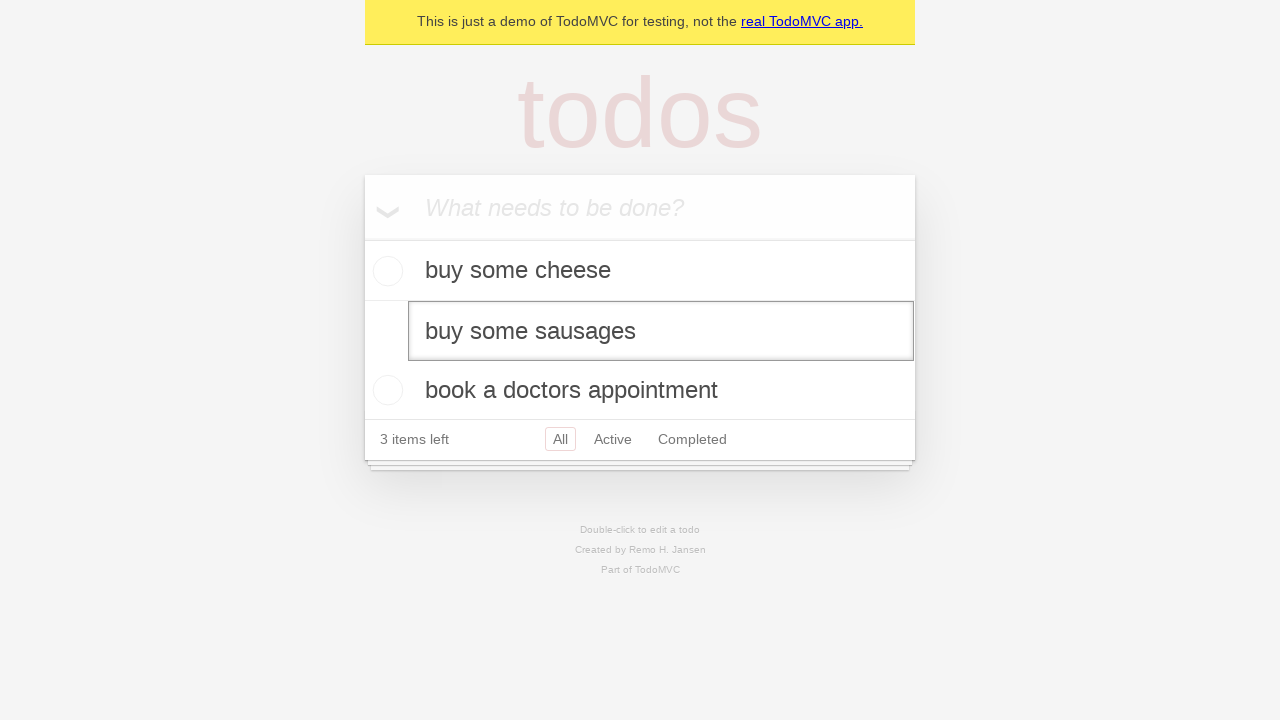

Pressed Enter to confirm edit and save new todo text on internal:testid=[data-testid="todo-item"s] >> nth=1 >> internal:role=textbox[nam
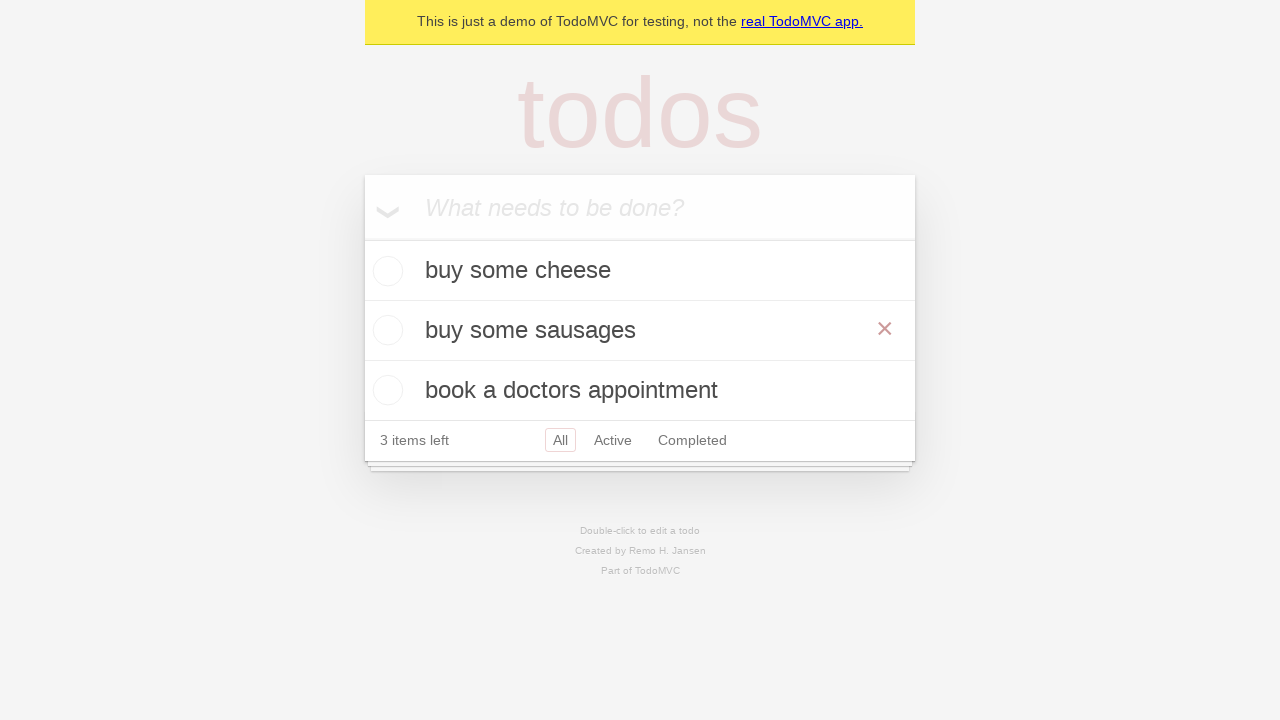

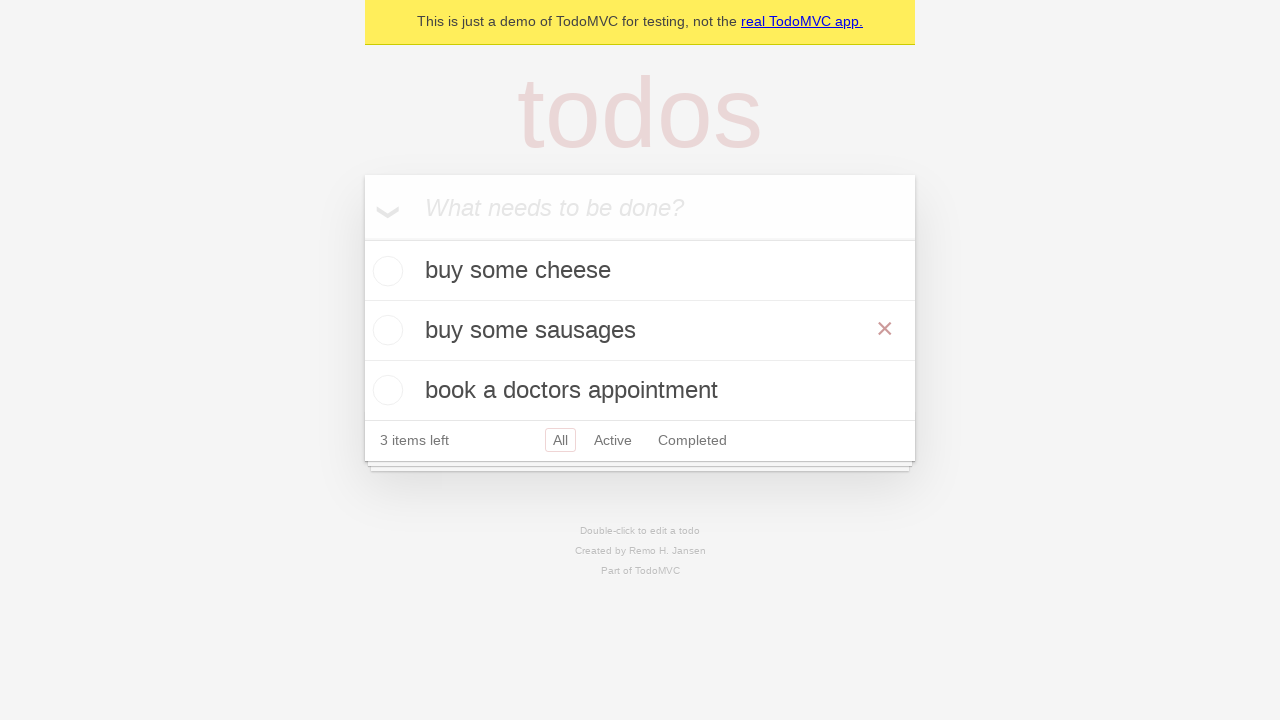